Tests the search functionality on Python.org by entering a search query "pycon" and submitting the form to verify results are returned

Starting URL: http://www.python.org

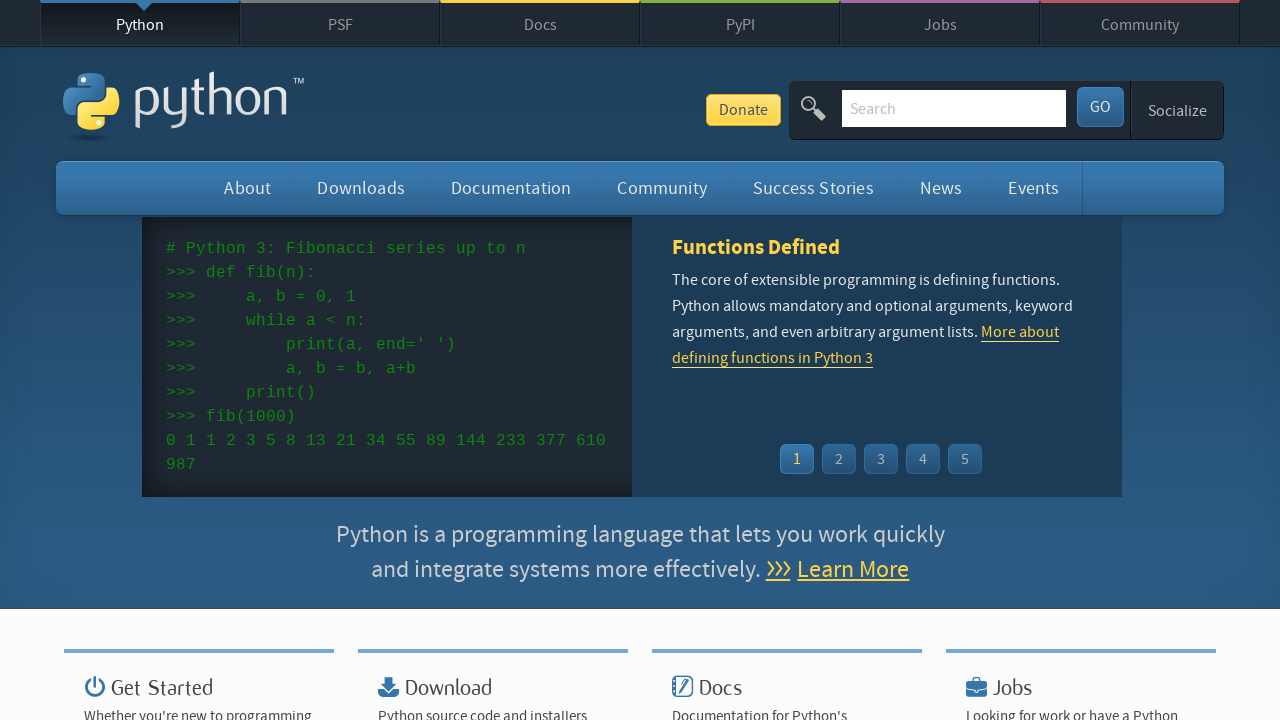

Filled search box with 'pycon' query on input[name='q']
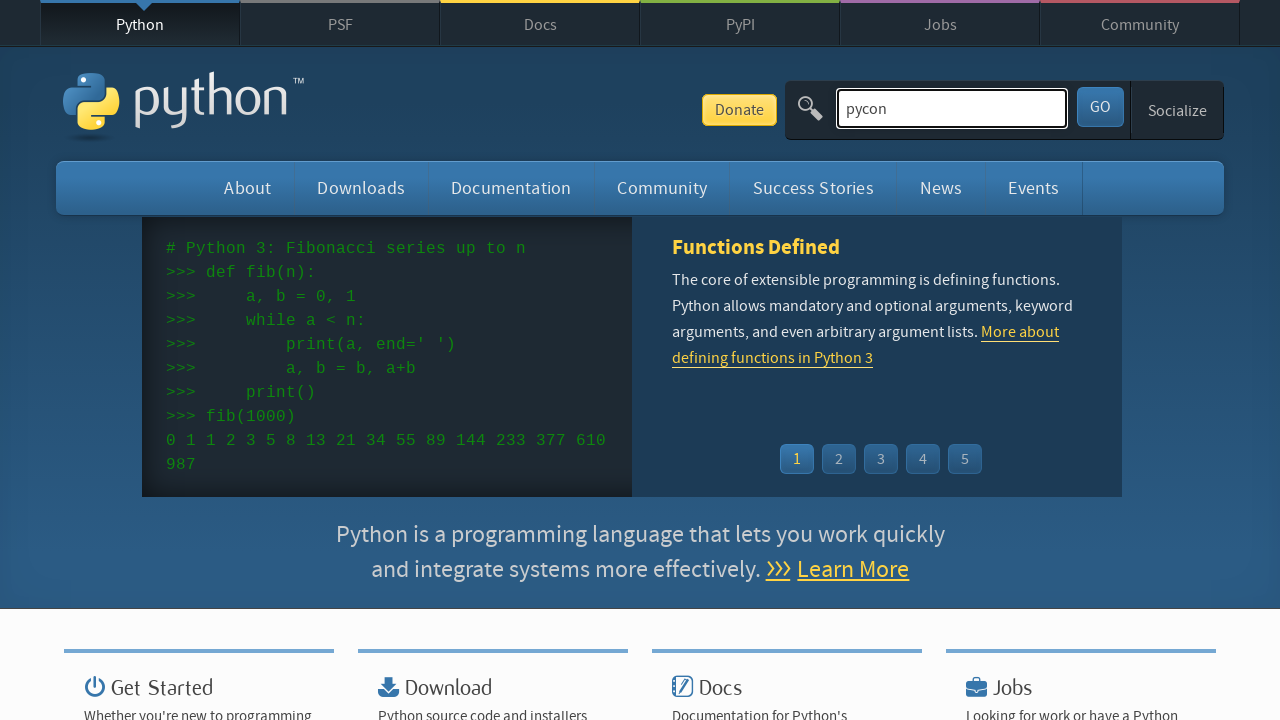

Pressed Enter to submit the search form on input[name='q']
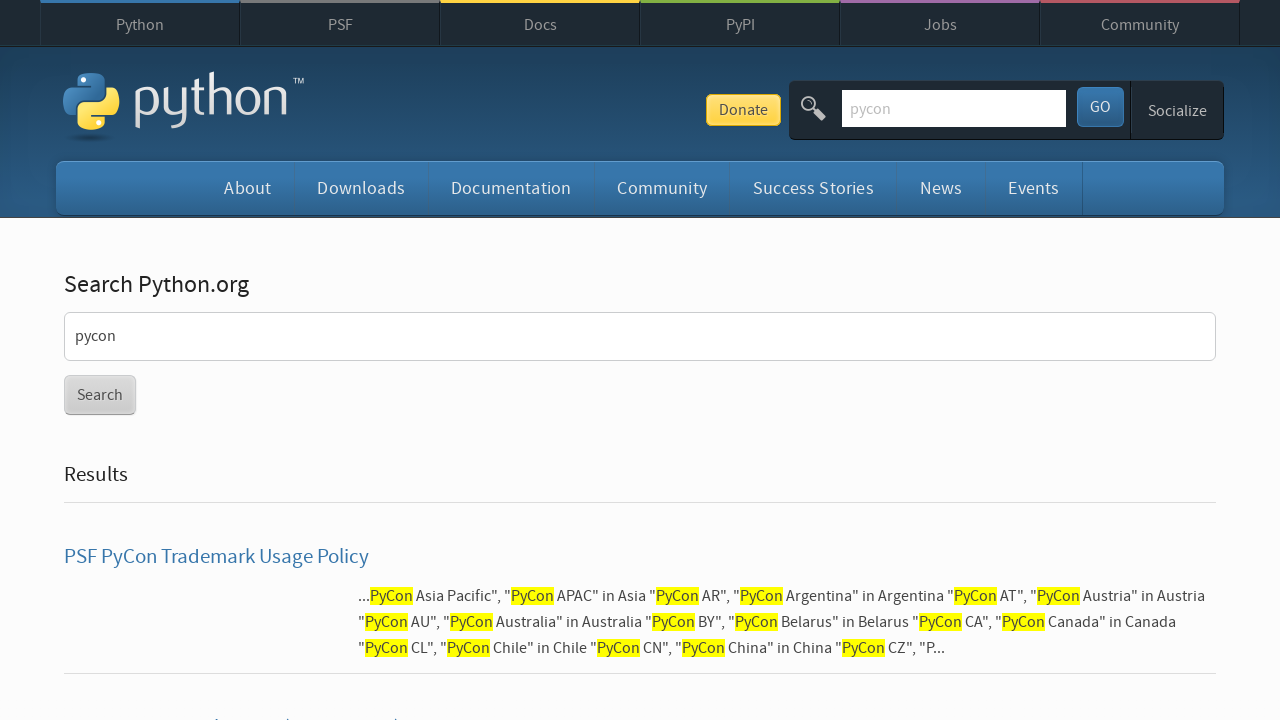

Search results page loaded successfully
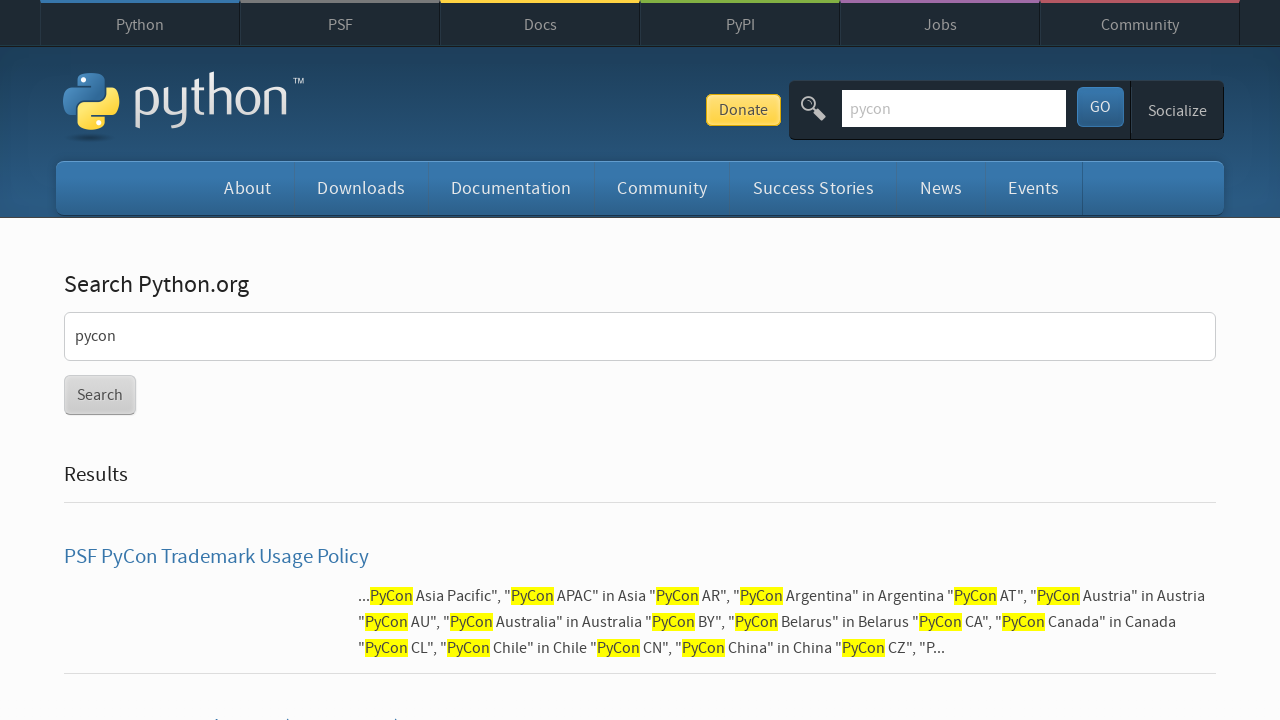

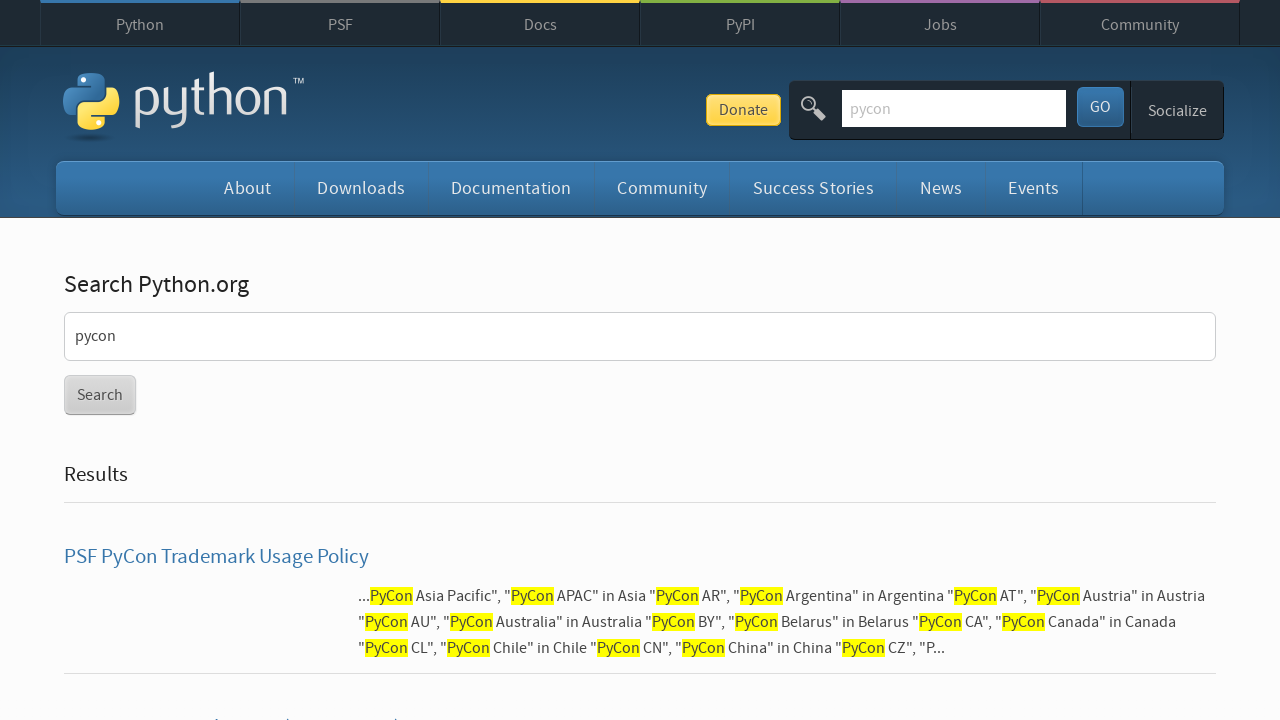